Tests the user registration flow on Adactin Hotel App by navigating to the registration page, filling out the registration form with user details, accepting terms and conditions, and submitting the form.

Starting URL: https://adactinhotelapp.com/

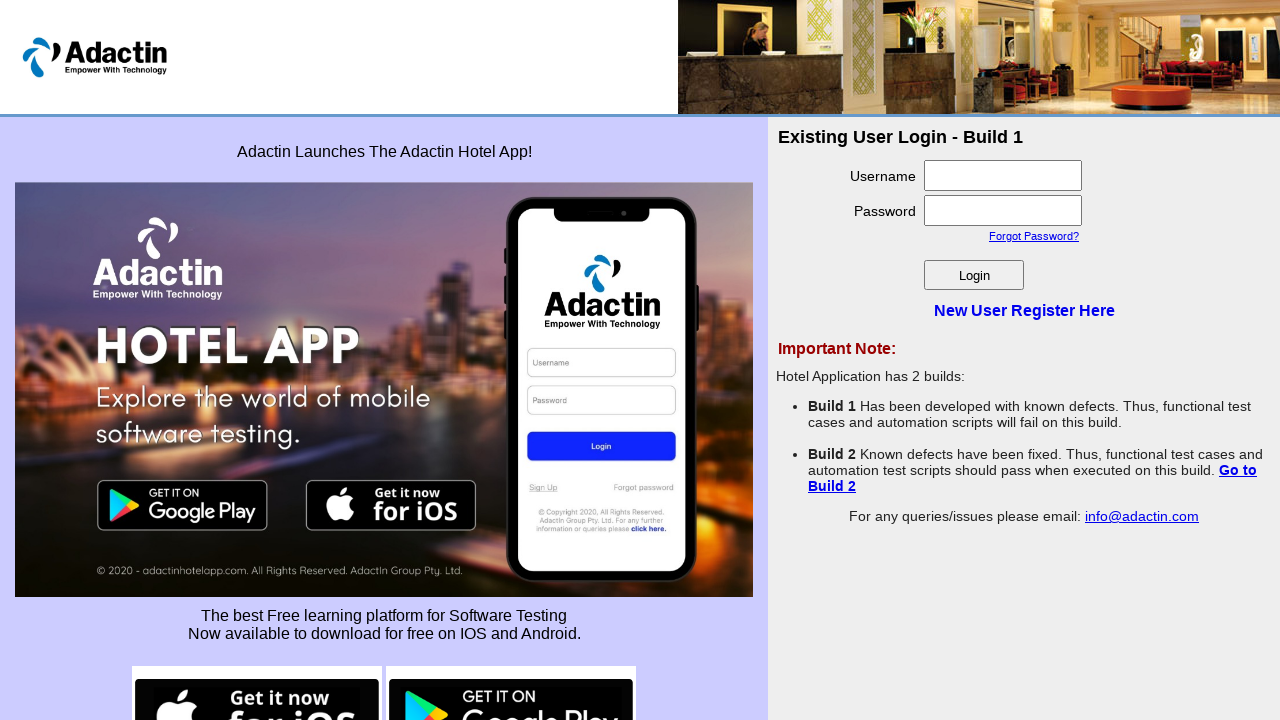

Clicked 'New User Register Here' link to navigate to registration page at (1024, 310) on xpath=//a[text()='New User Register Here']
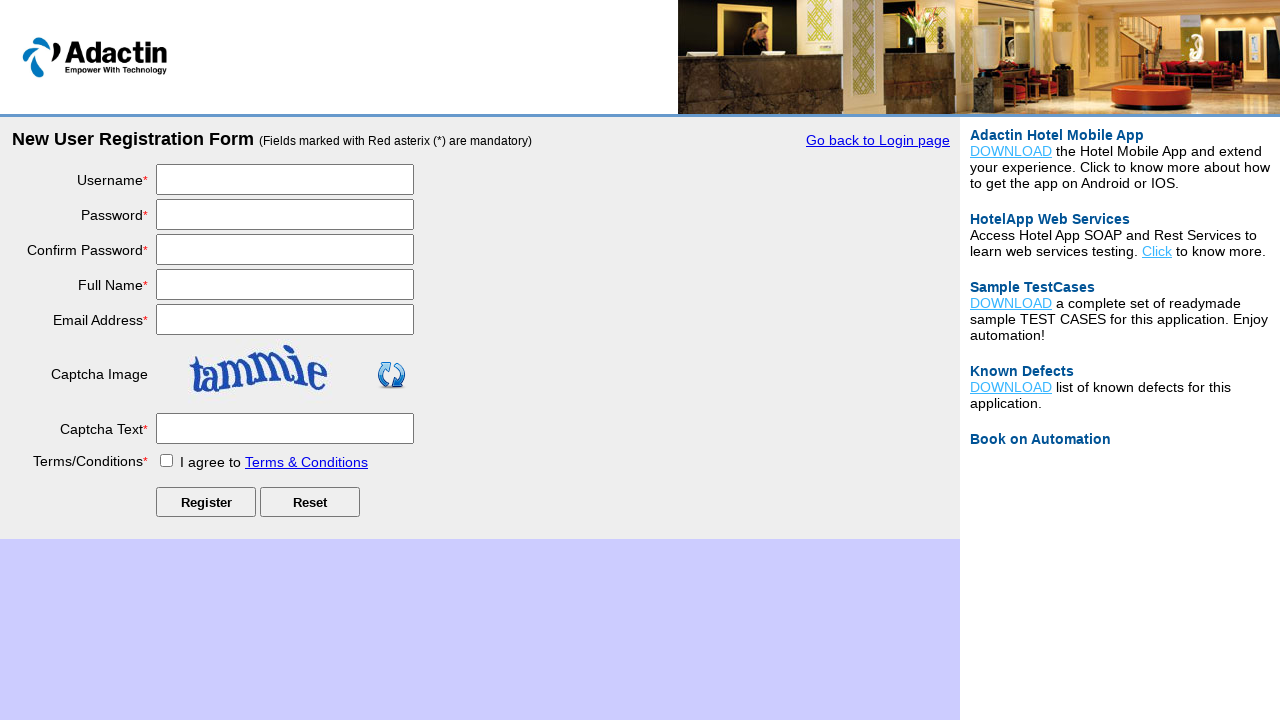

Registration form loaded successfully
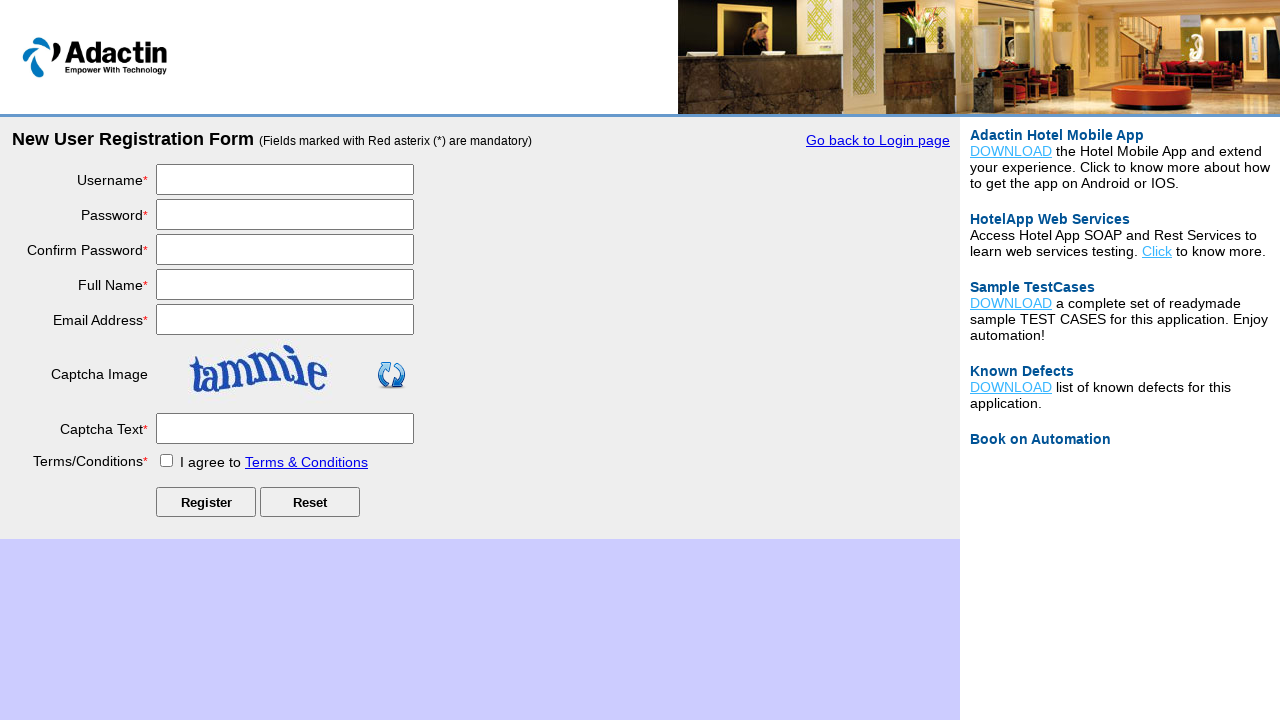

Filled in username field with 'TestUser7842' on input[name='username']
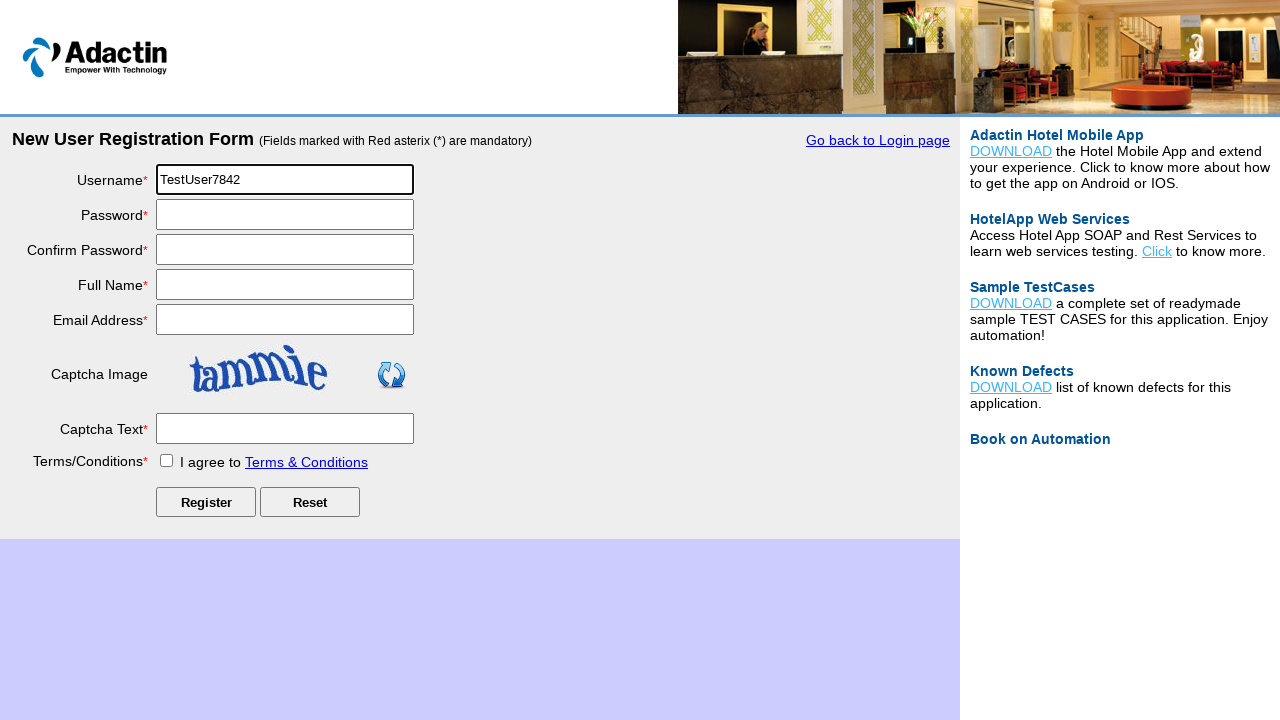

Filled in password field with 'SecurePass2024!' on input[name='password']
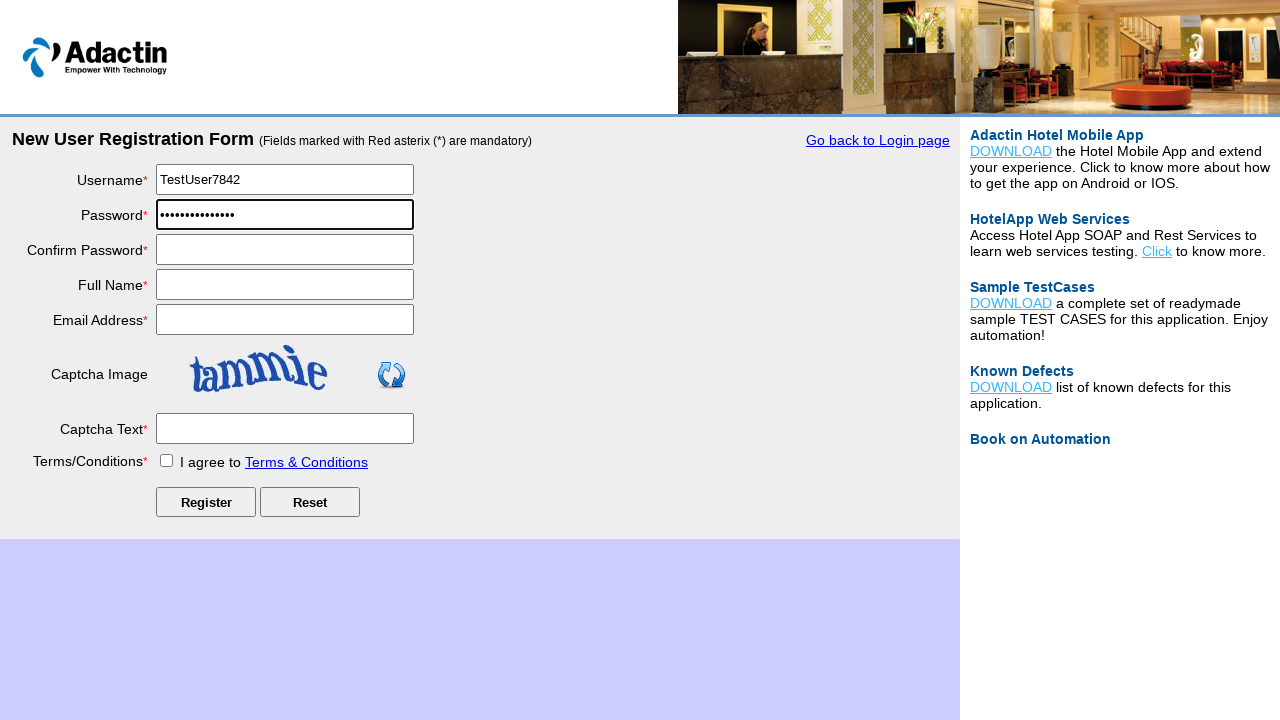

Filled in password confirmation field with 'SecurePass2024!' on input[name='re_password']
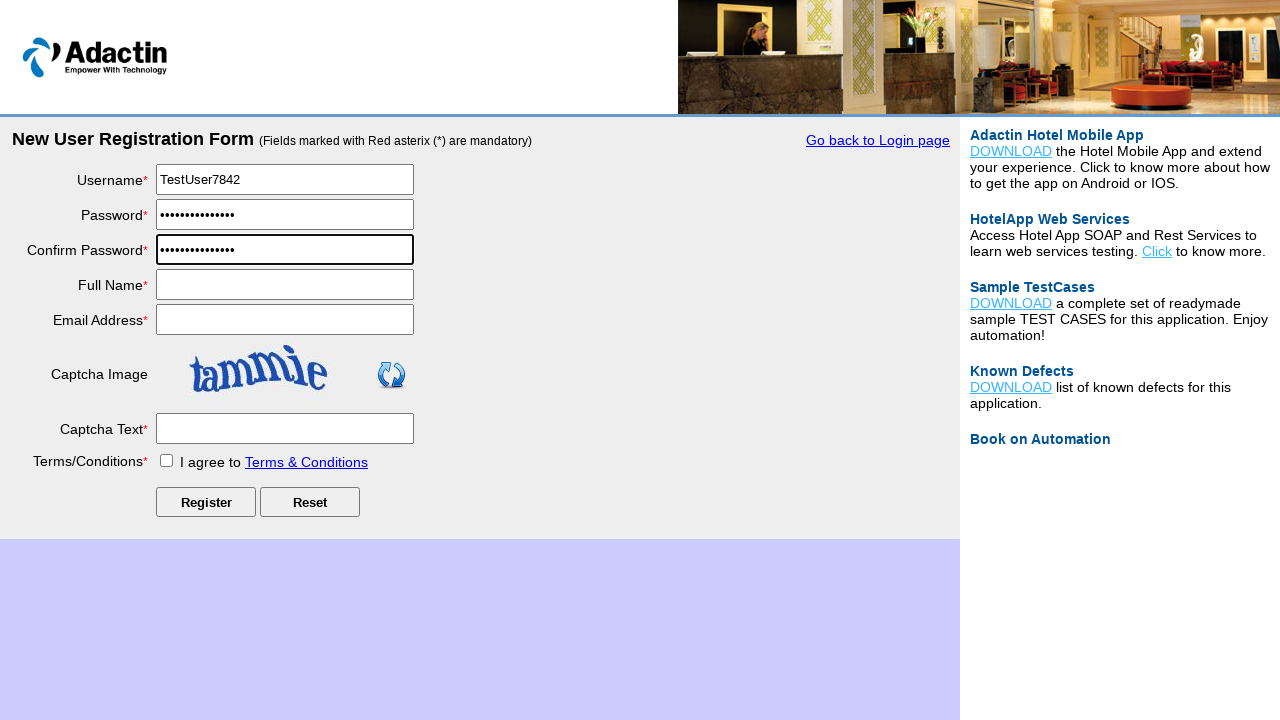

Filled in full name field with 'John Anderson' on input[name='full_name']
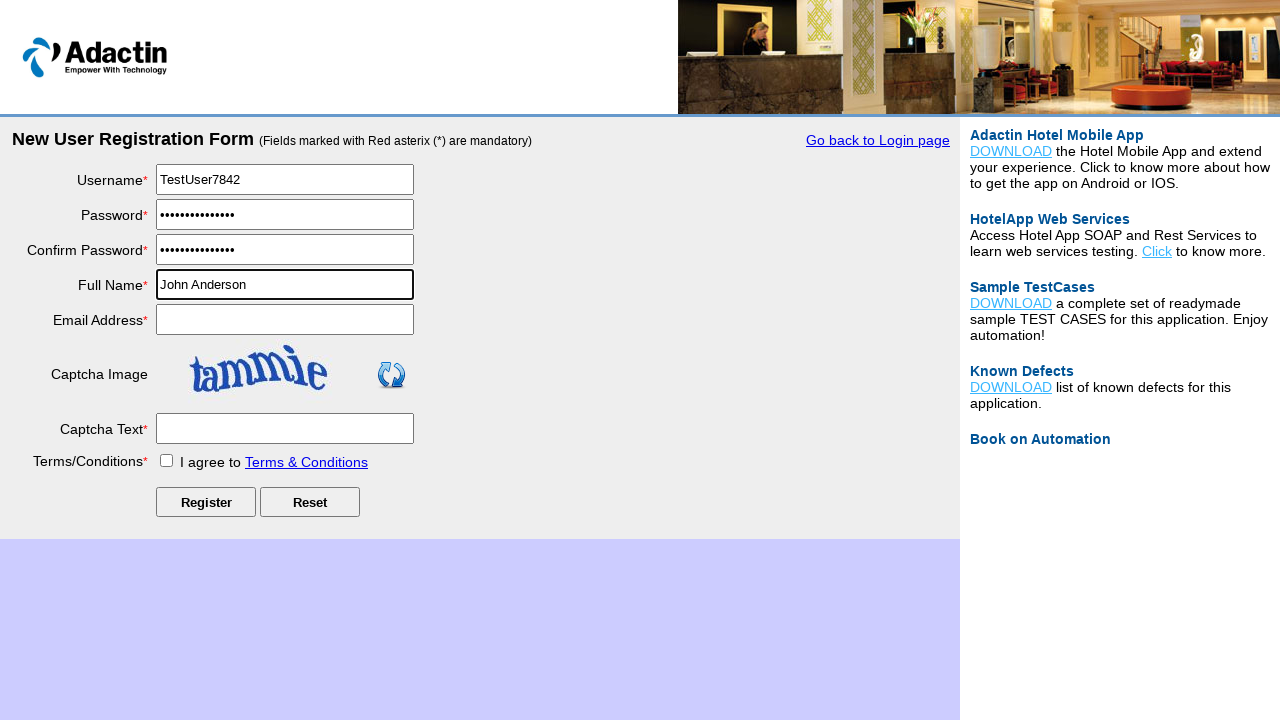

Filled in email address field with 'john.anderson7842@example.com' on #email_add
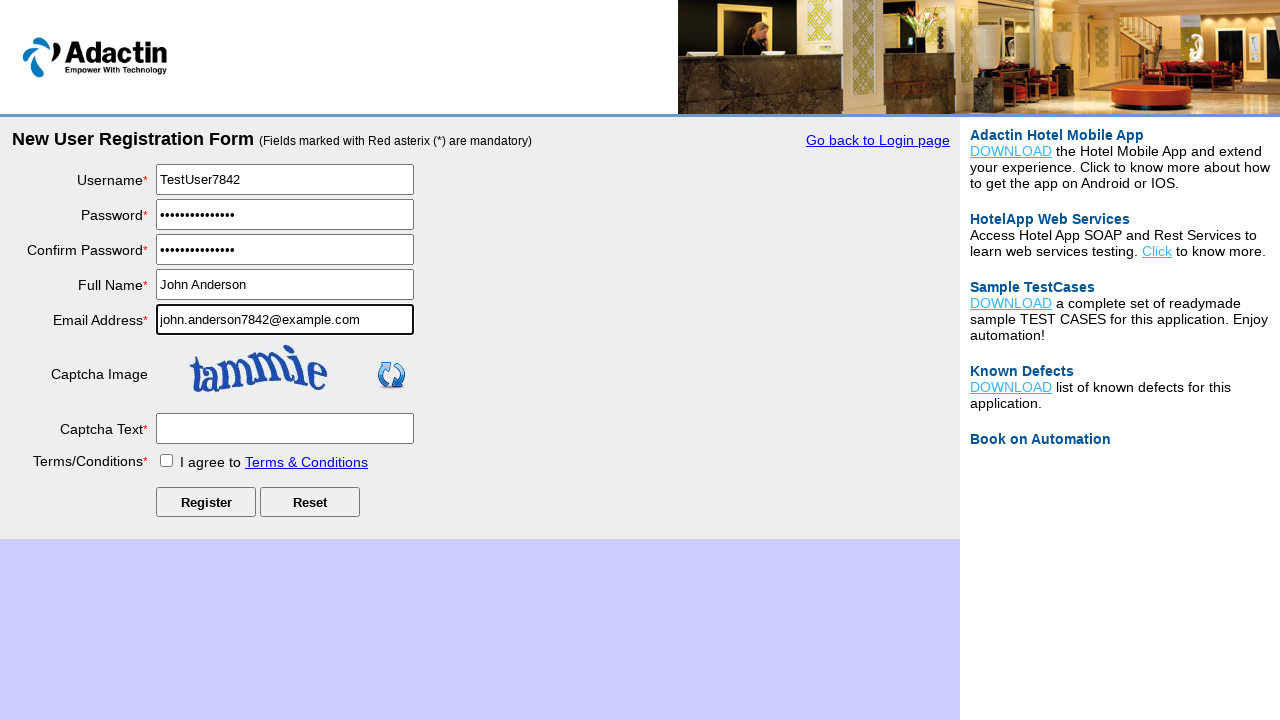

Checked the terms and conditions checkbox at (166, 460) on input[name='tnc_box']
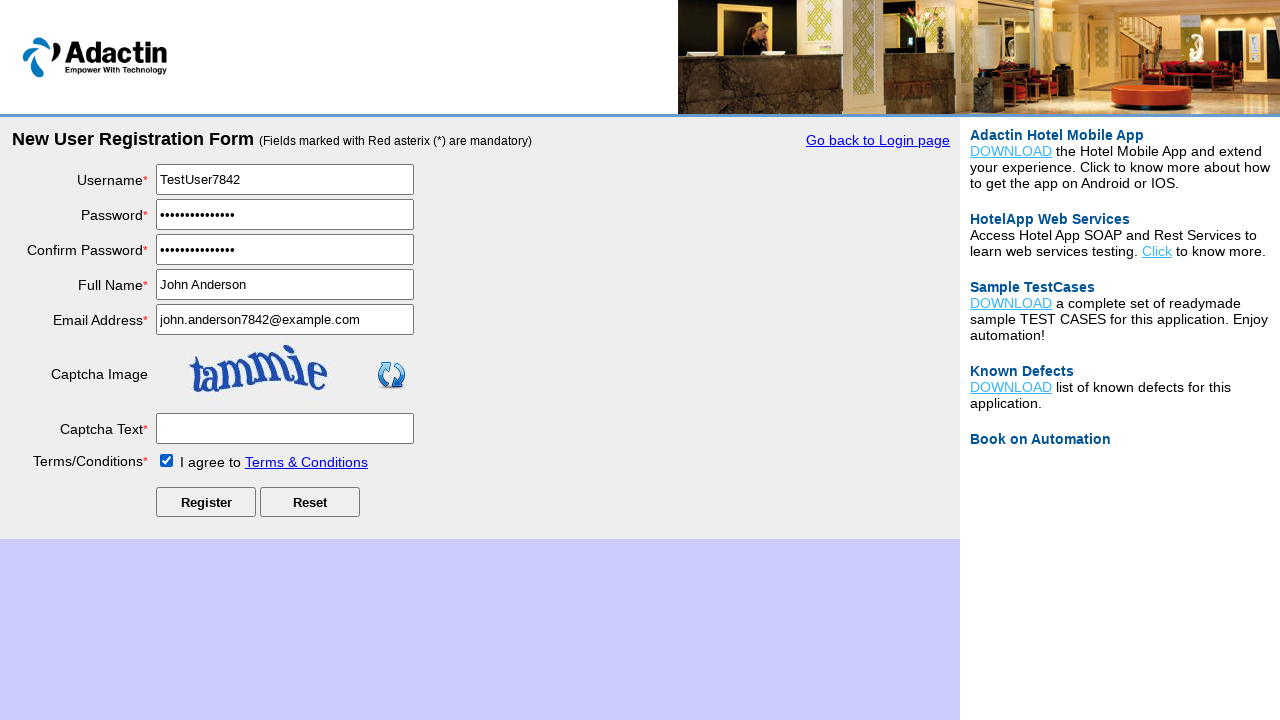

Clicked submit button to complete user registration at (206, 502) on input[name='Submit']
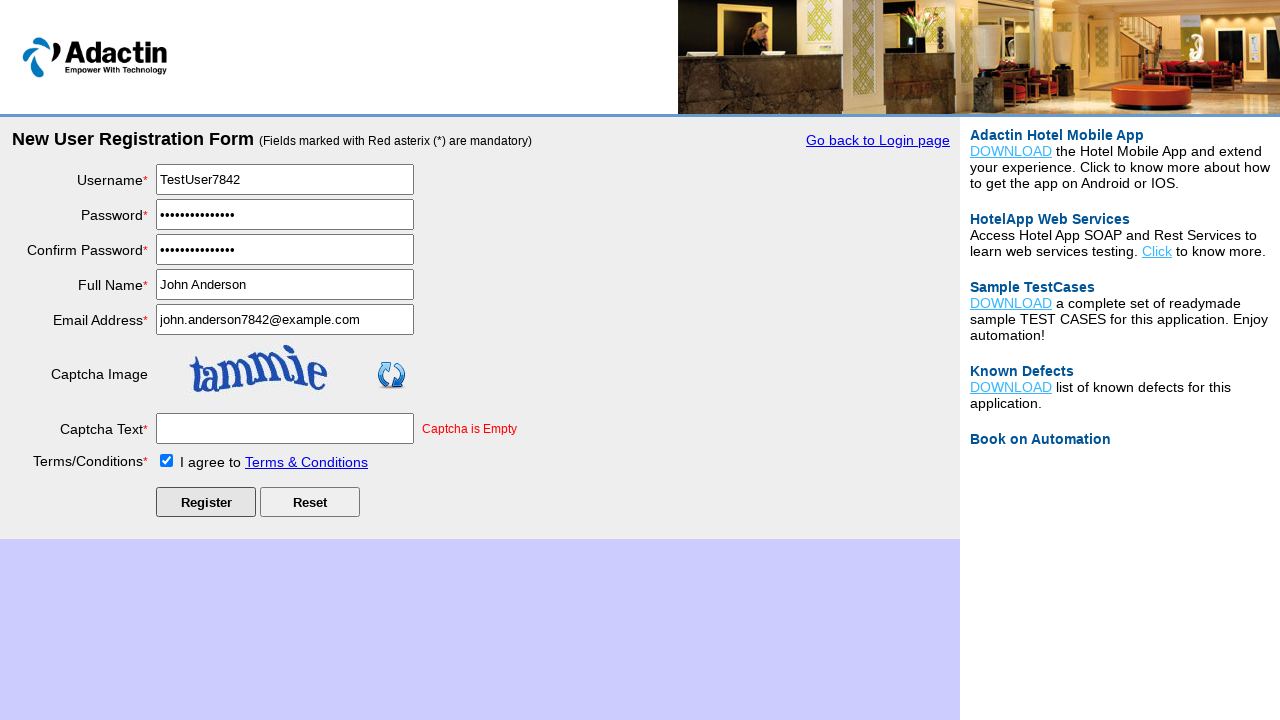

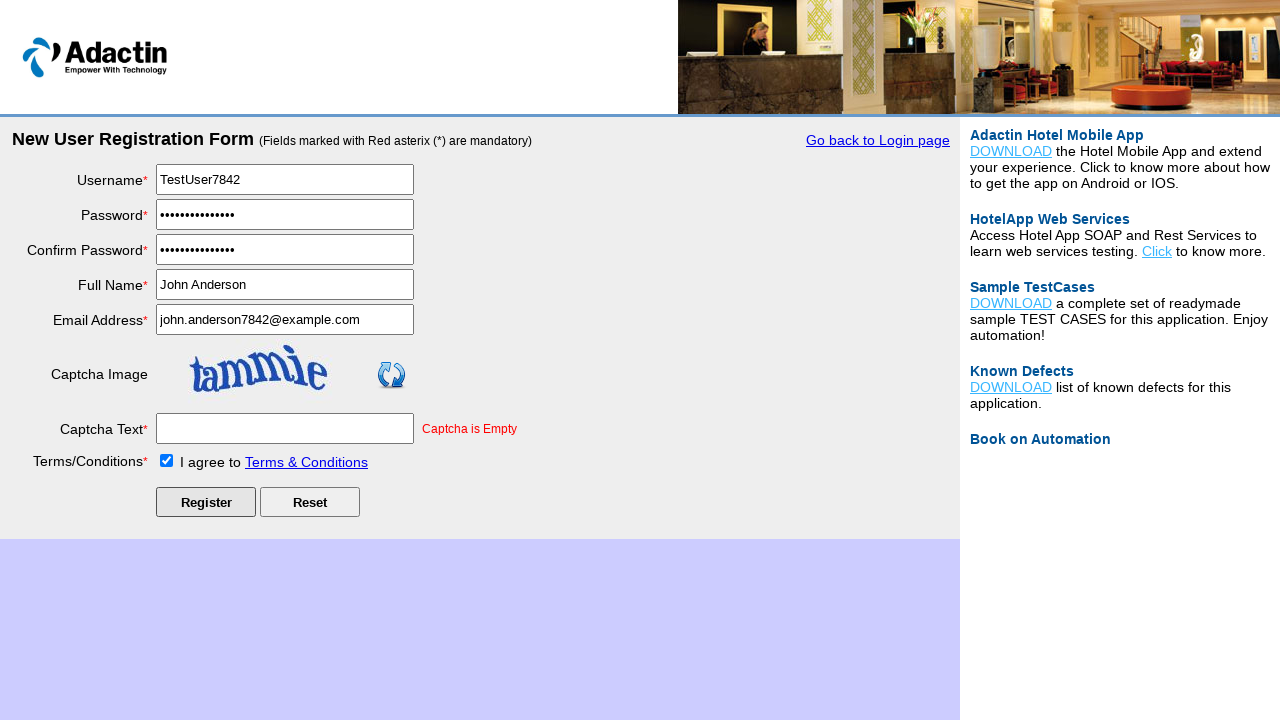